Tests clicking an element while holding the CTRL key down, simulating a Ctrl+click action on a div element

Starting URL: http://sahitest.com/demo/clickCombo.htm

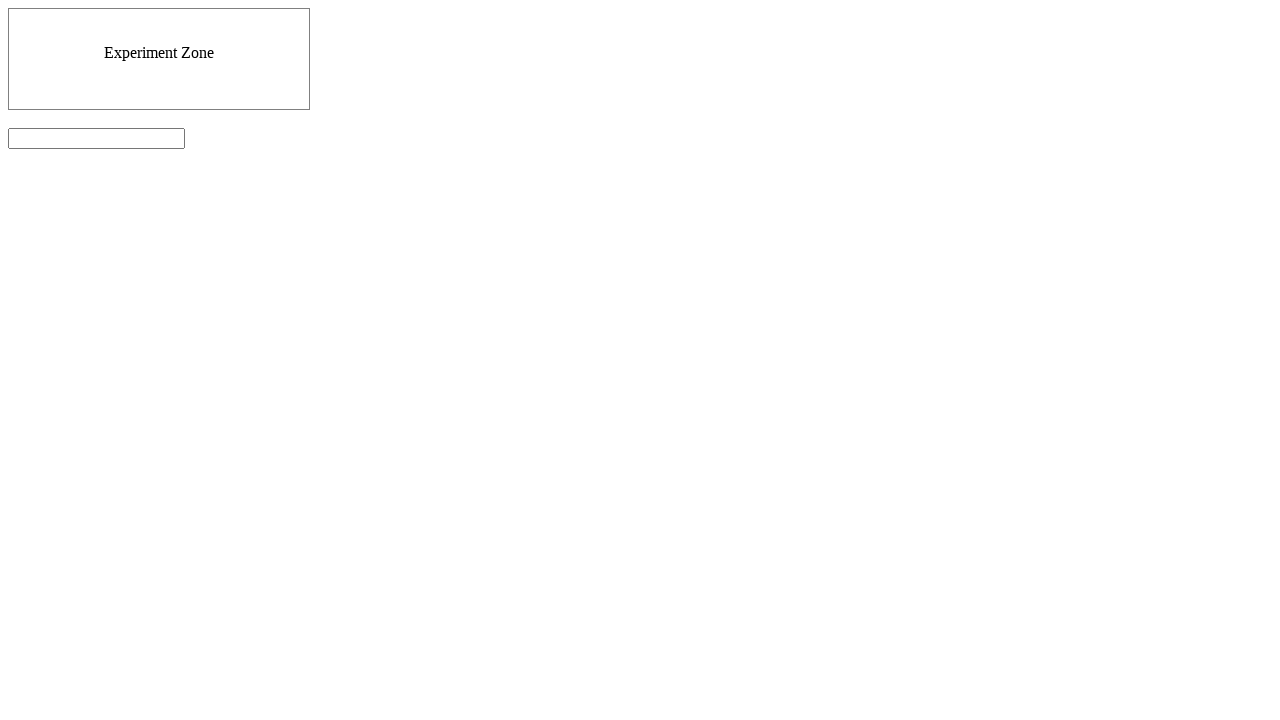

Navigated to clickCombo.htm test page
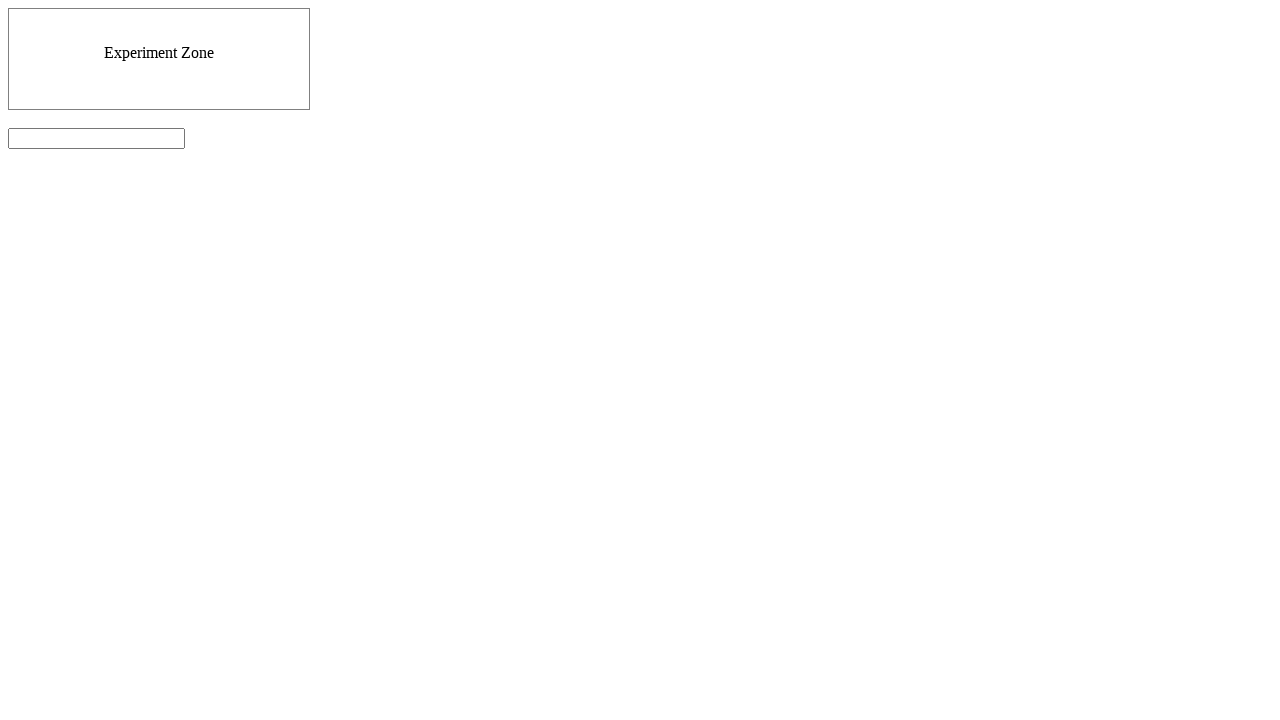

Located target div element
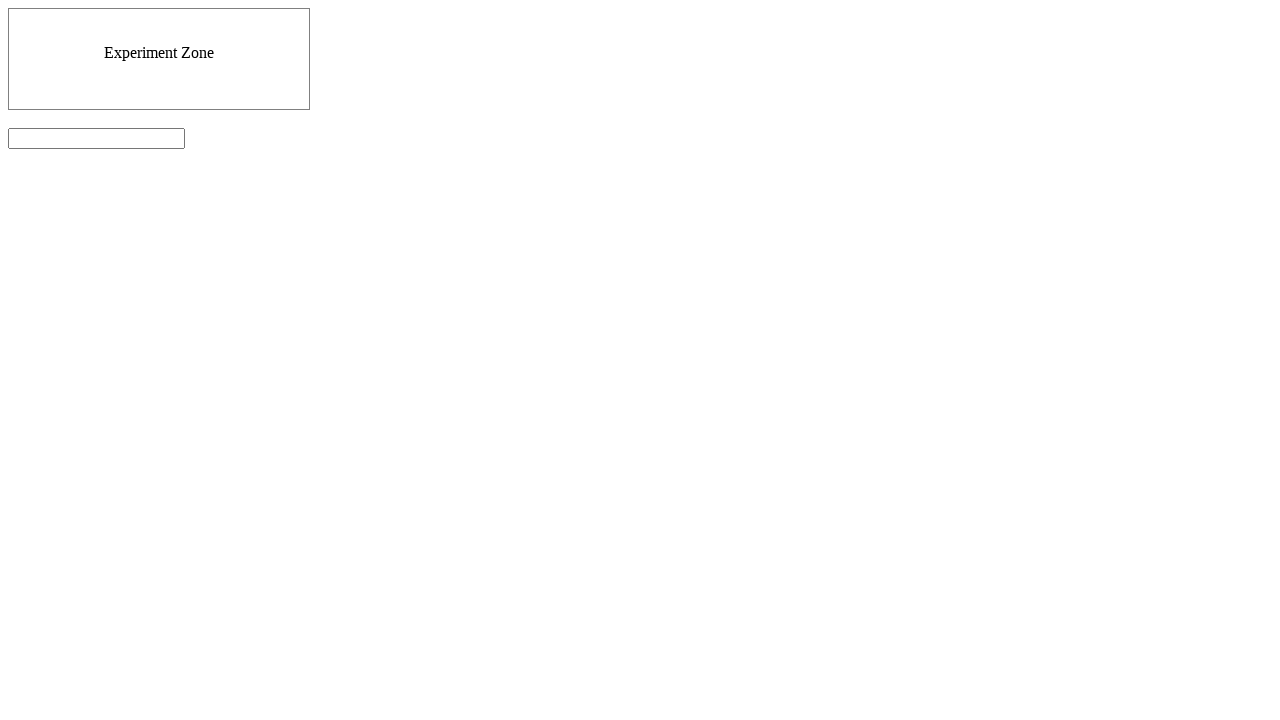

Performed Ctrl+click on the div element to simulate Ctrl+click action at (159, 53) on xpath=/html/body/div/div
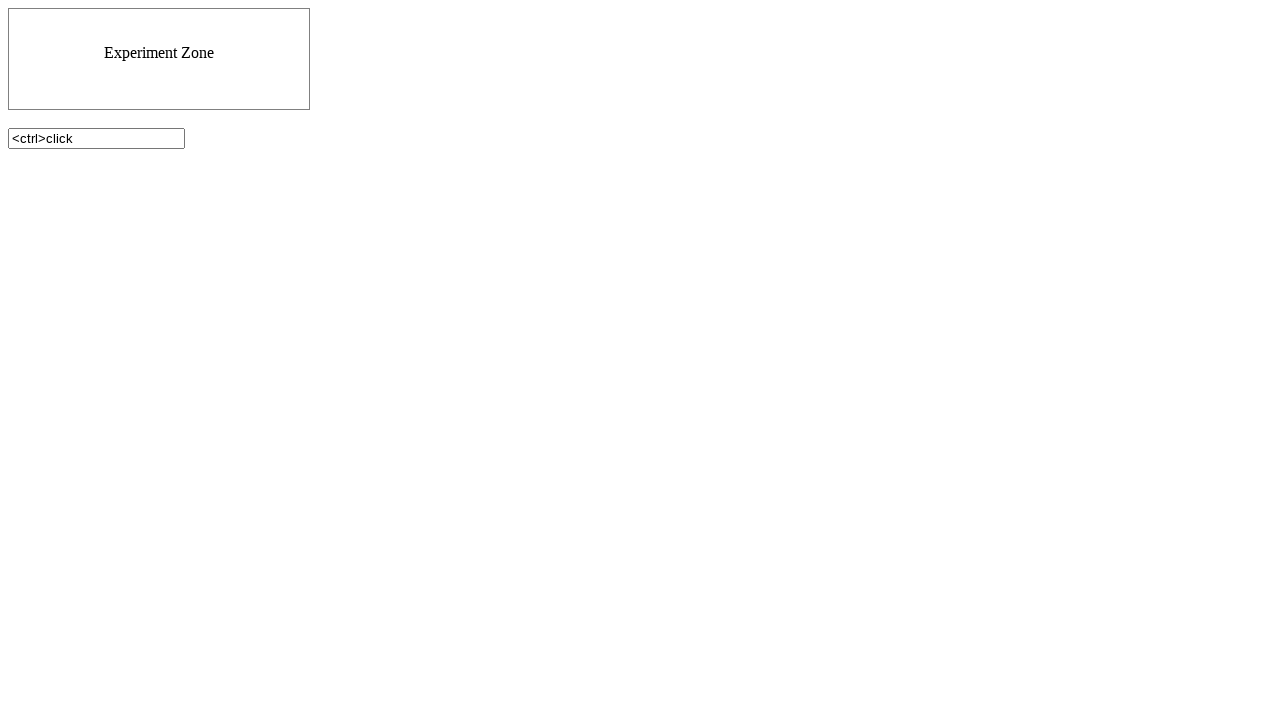

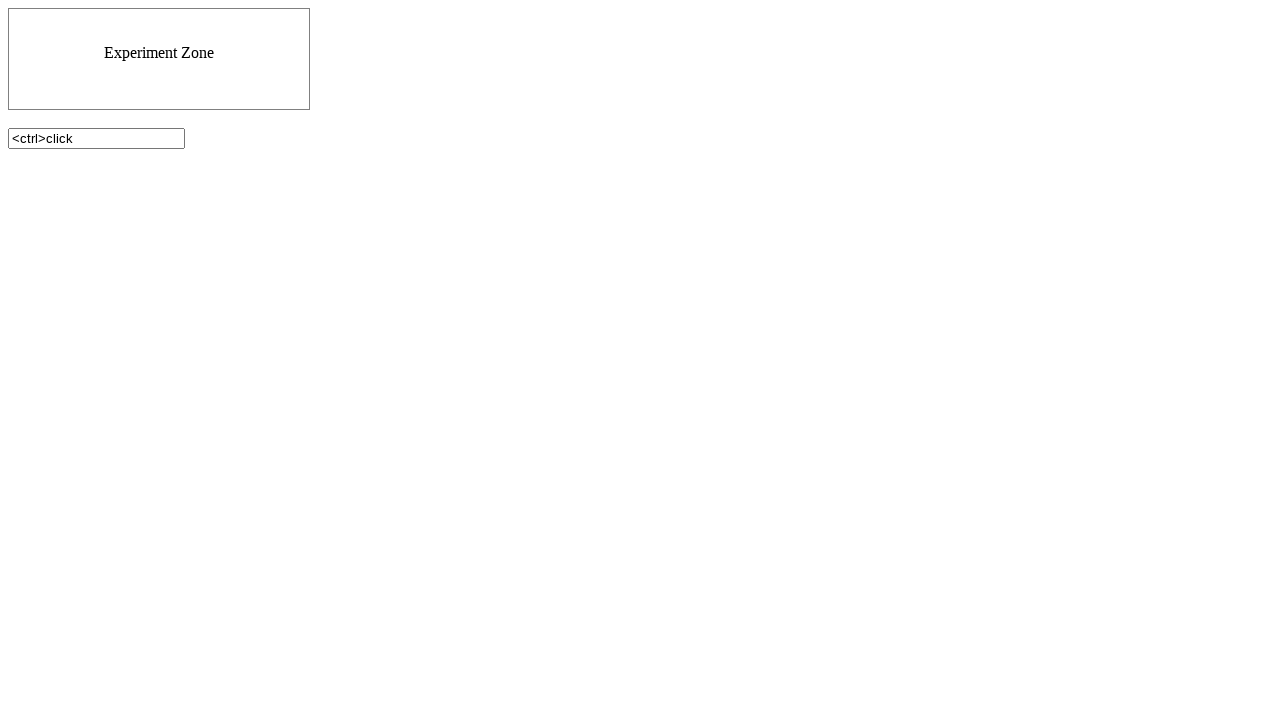